Tests advanced mouse interactions including double-click, right-click, hover actions, and keyboard modifiers on various web elements

Starting URL: https://demoqa.com/buttons

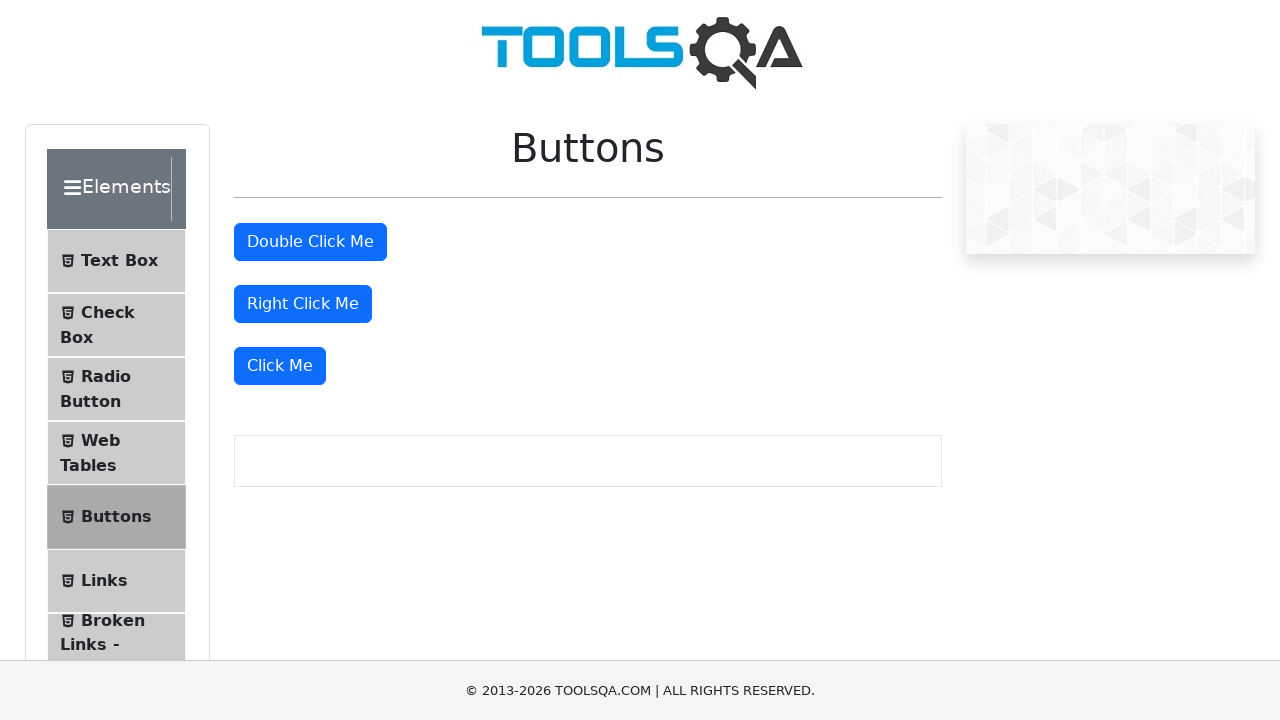

Located double-click button element
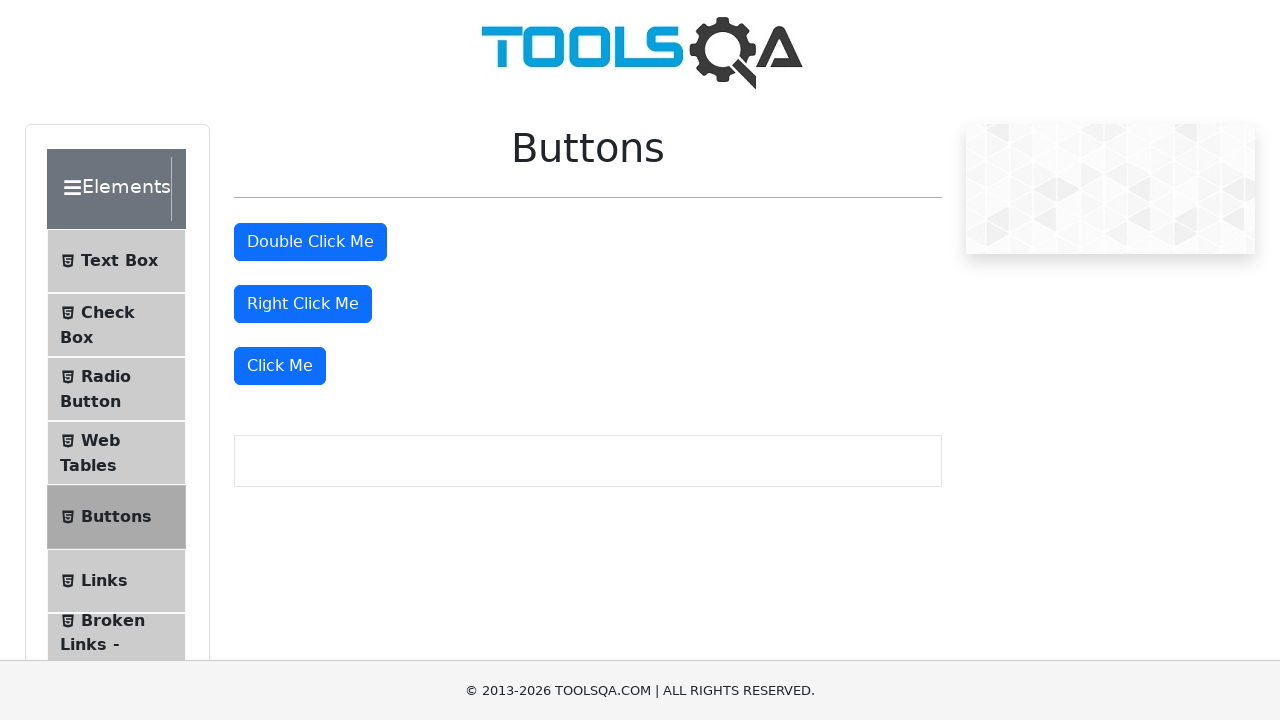

Located right-click button element
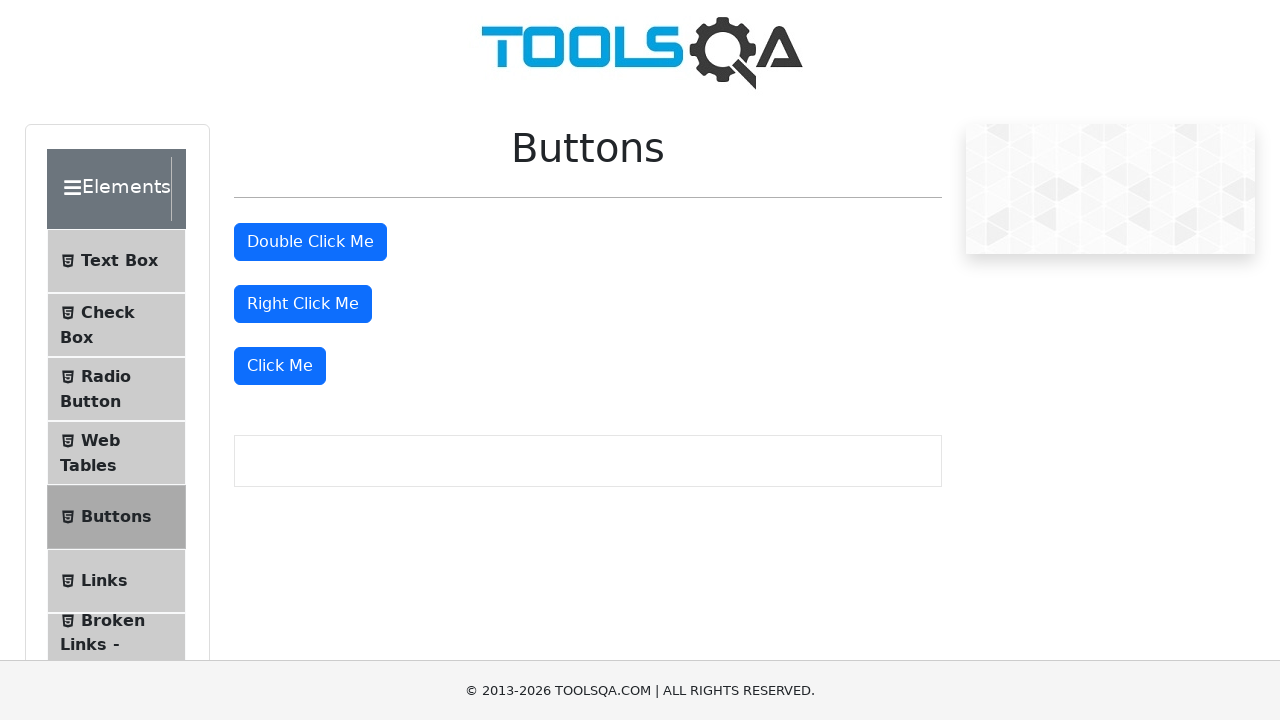

Performed double-click on double-click button at (310, 242) on xpath=//button[contains(text(),'Double')]
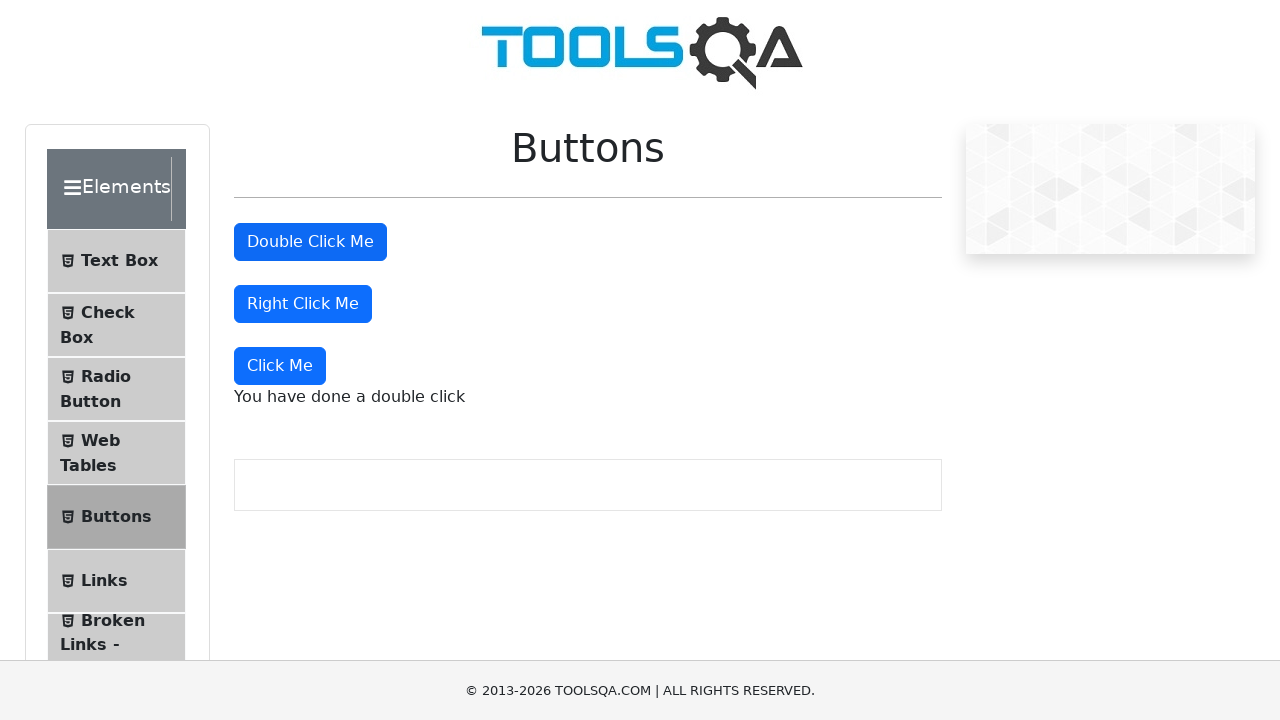

Performed right-click on right-click button at (303, 304) on xpath=//button[contains(text(),'Right')]
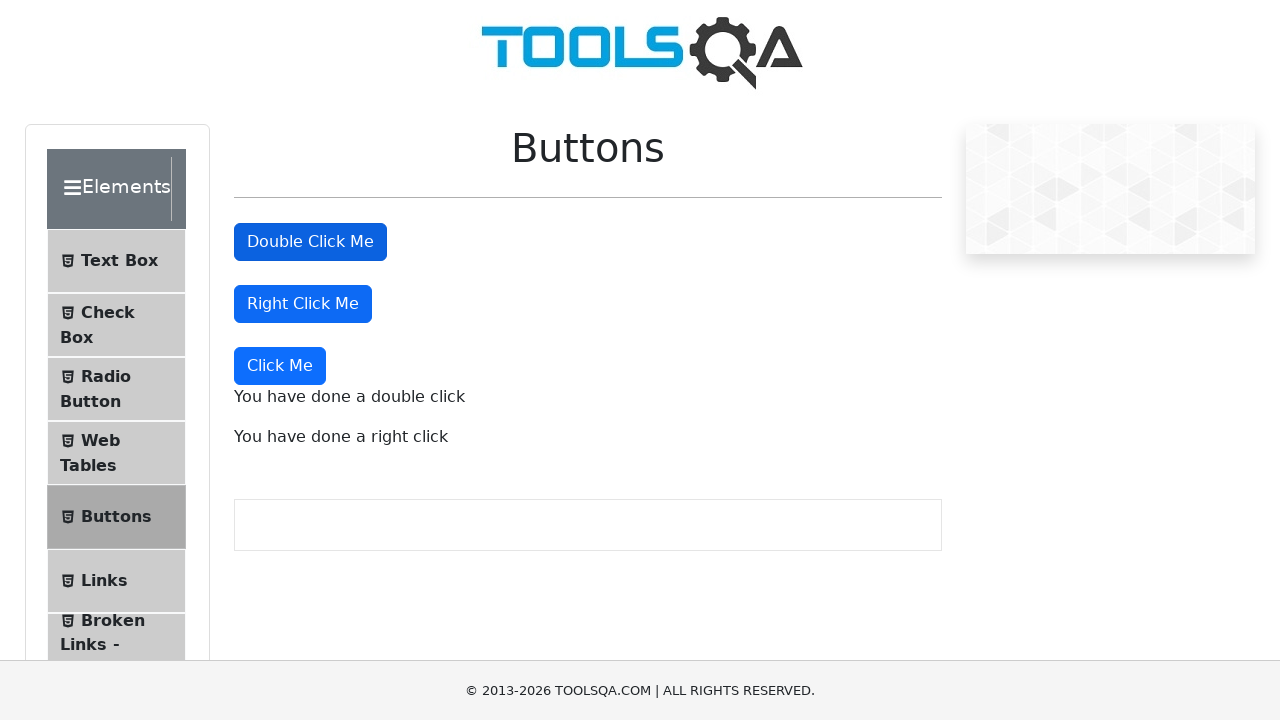

Hovered over double-click button at (310, 242) on xpath=//button[contains(text(),'Double')]
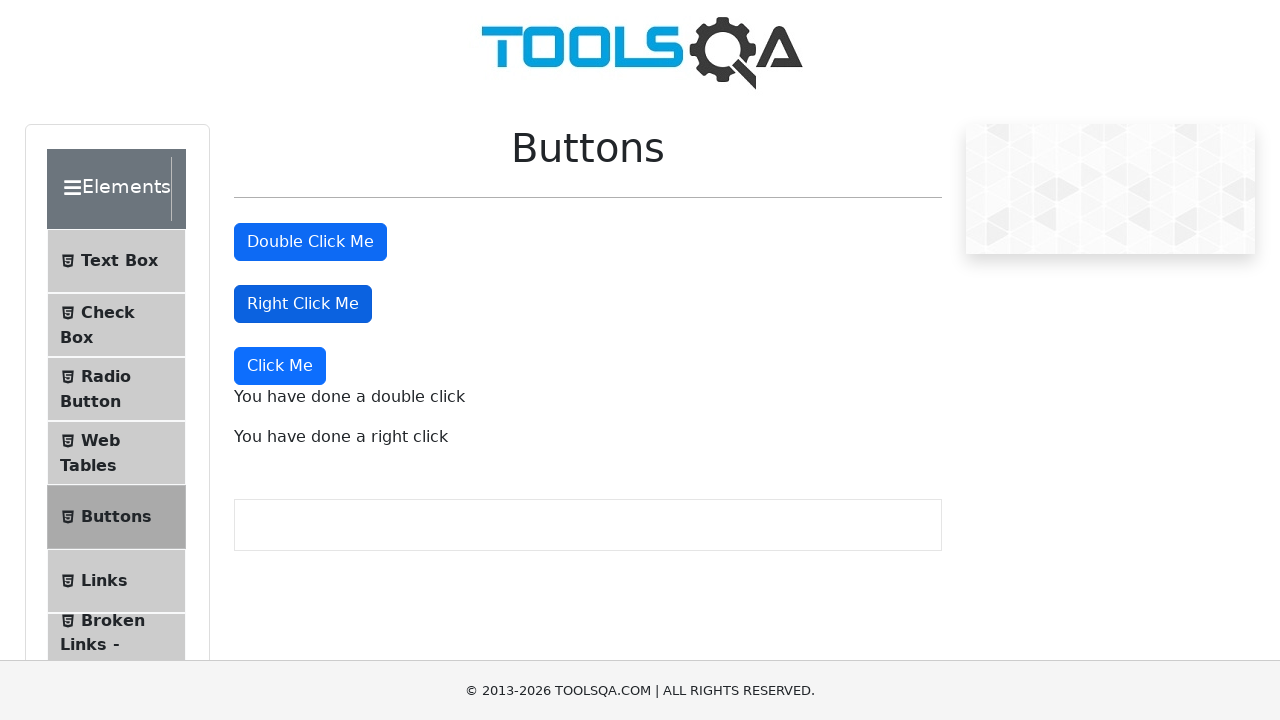

Double-clicked button after hovering at (310, 242) on xpath=//button[contains(text(),'Double')]
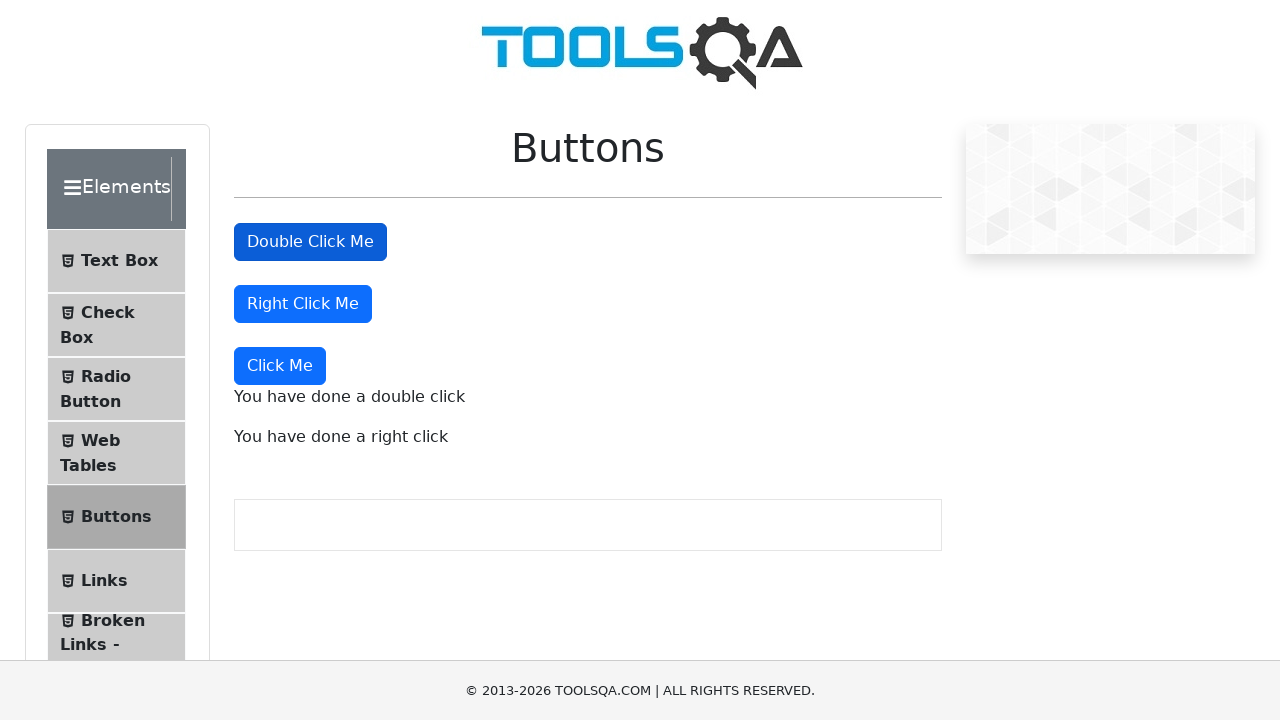

Navigated to hover practice page
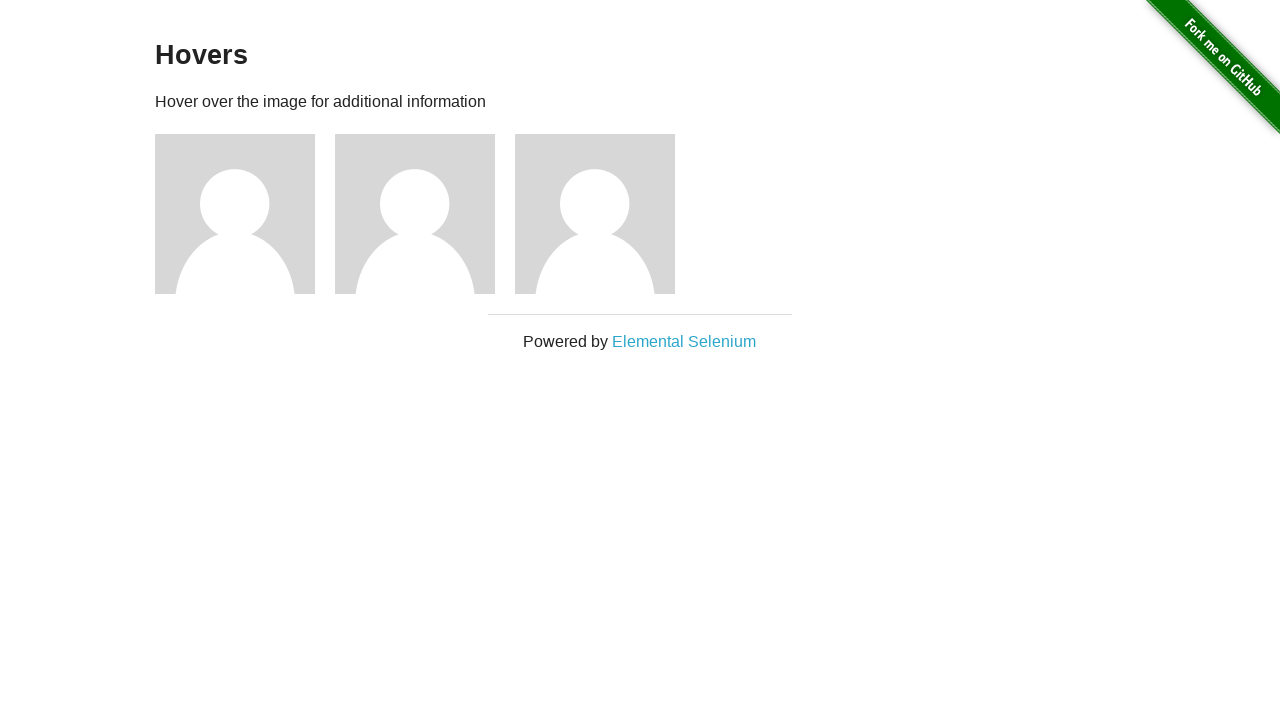

Located first hover icon element
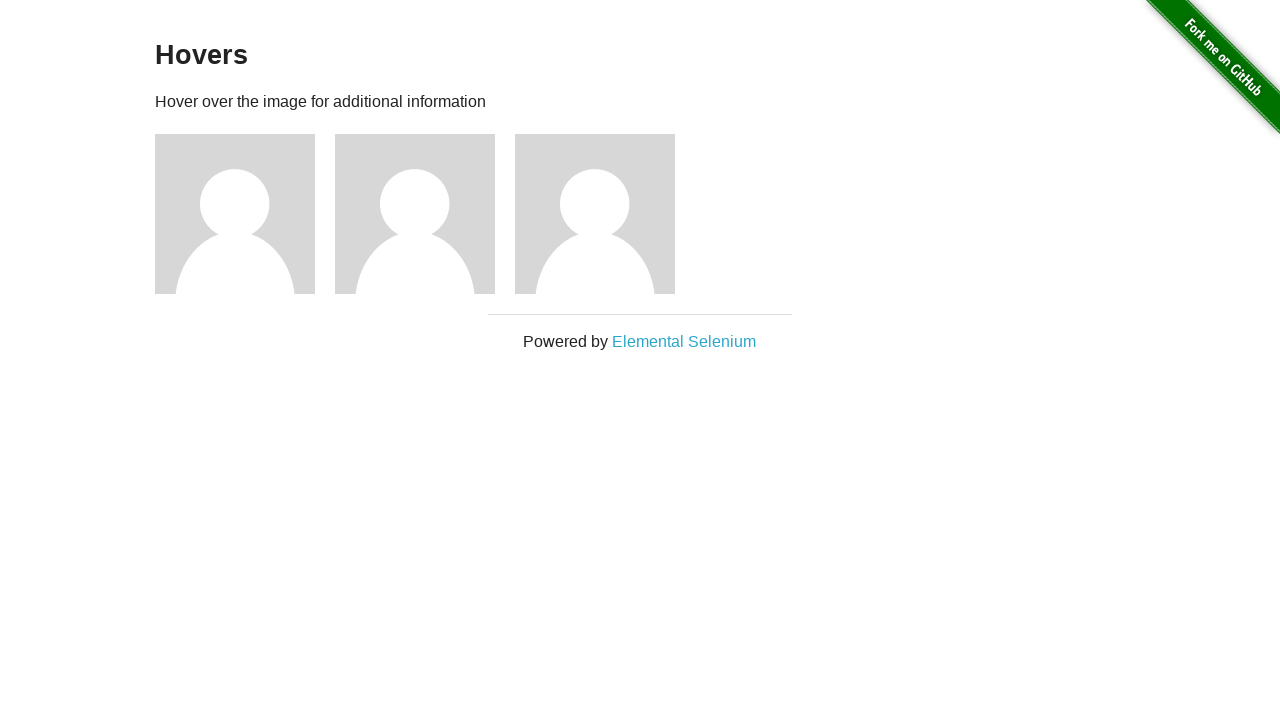

Hovered over first icon at (245, 214) on xpath=//div[@class='figure'][1]
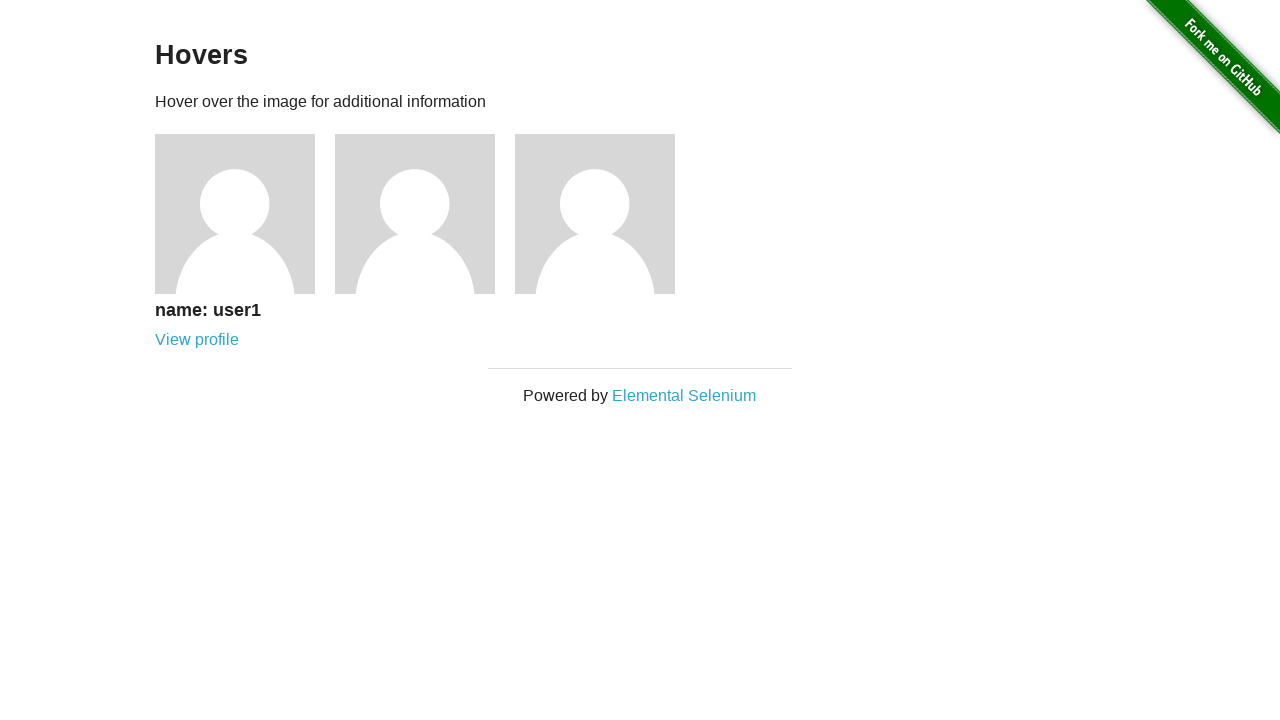

Located second hover icon element
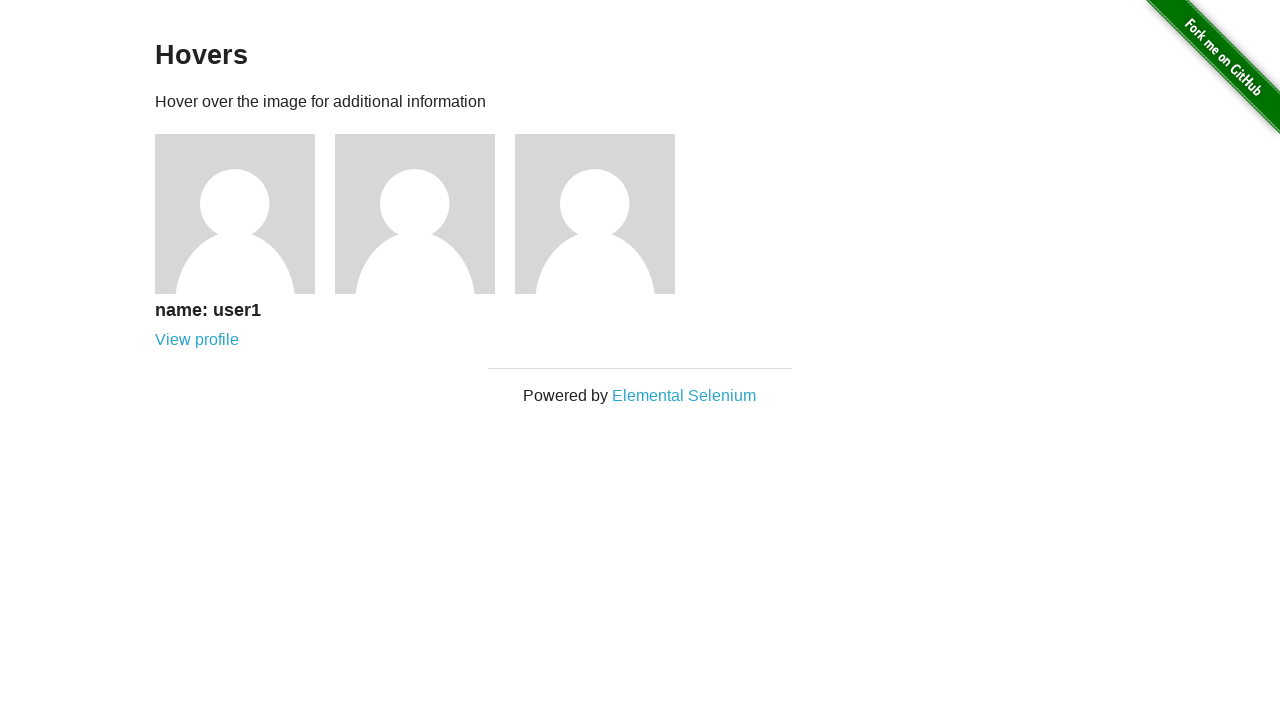

Hovered over second icon at (425, 214) on xpath=//div[@class='figure'][2]
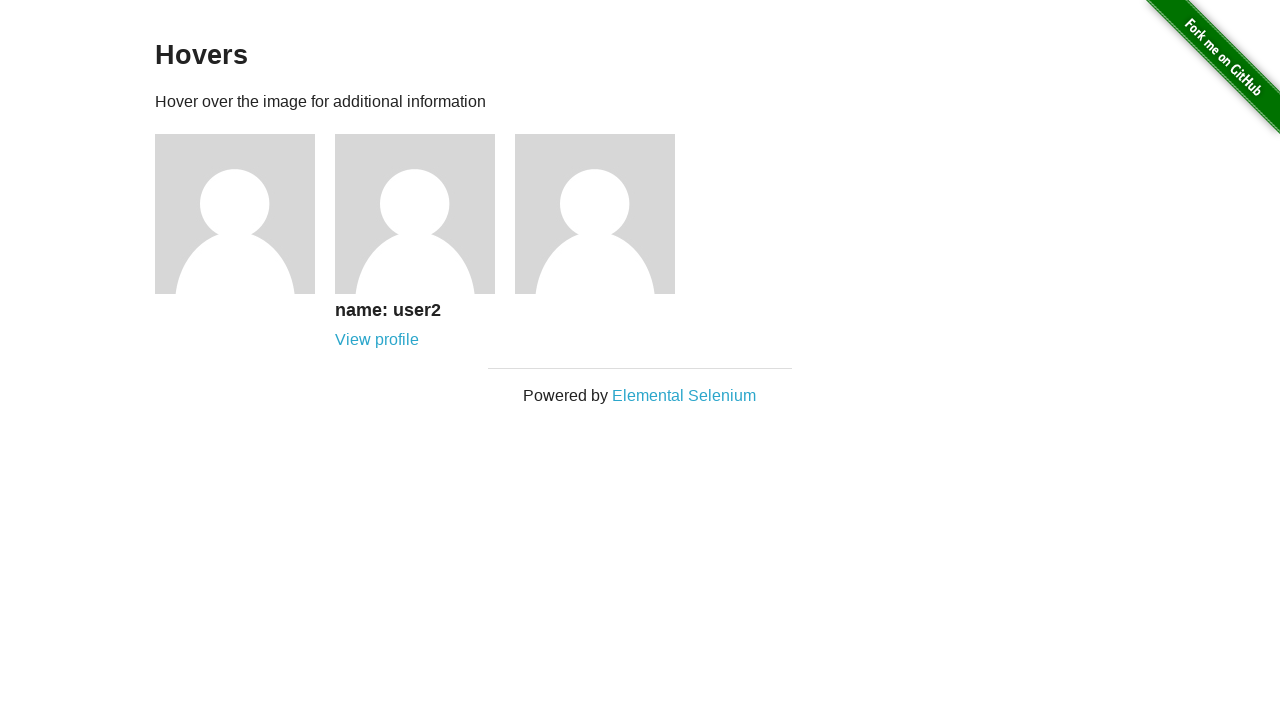

Located third hover icon element
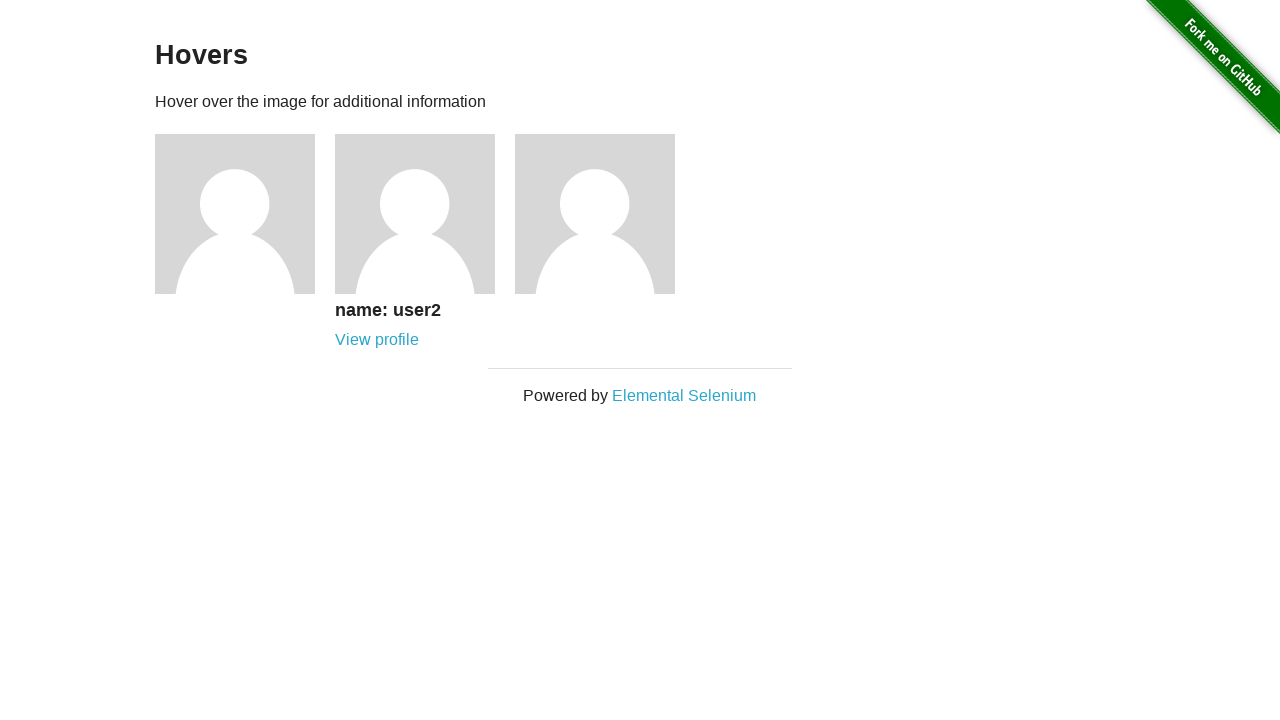

Hovered over third icon at (605, 214) on xpath=//div[@class='figure'][3]
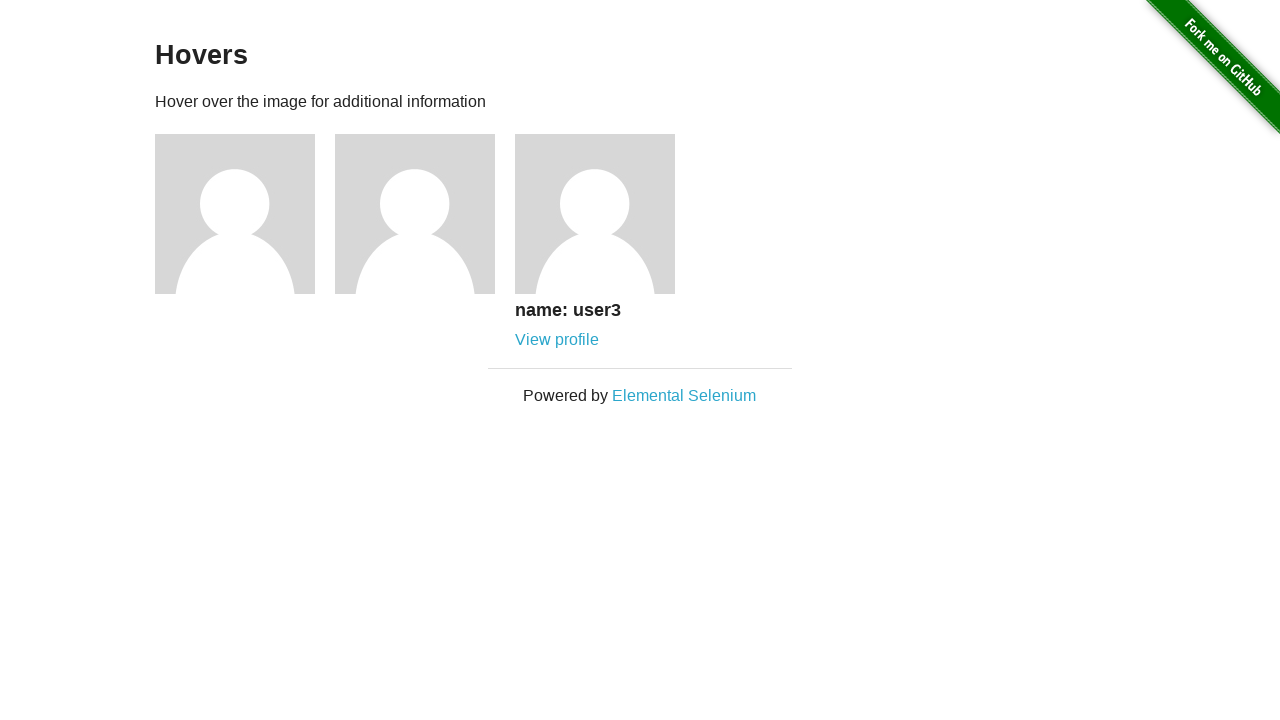

Hovered back over first icon at (245, 214) on xpath=//div[@class='figure'][1]
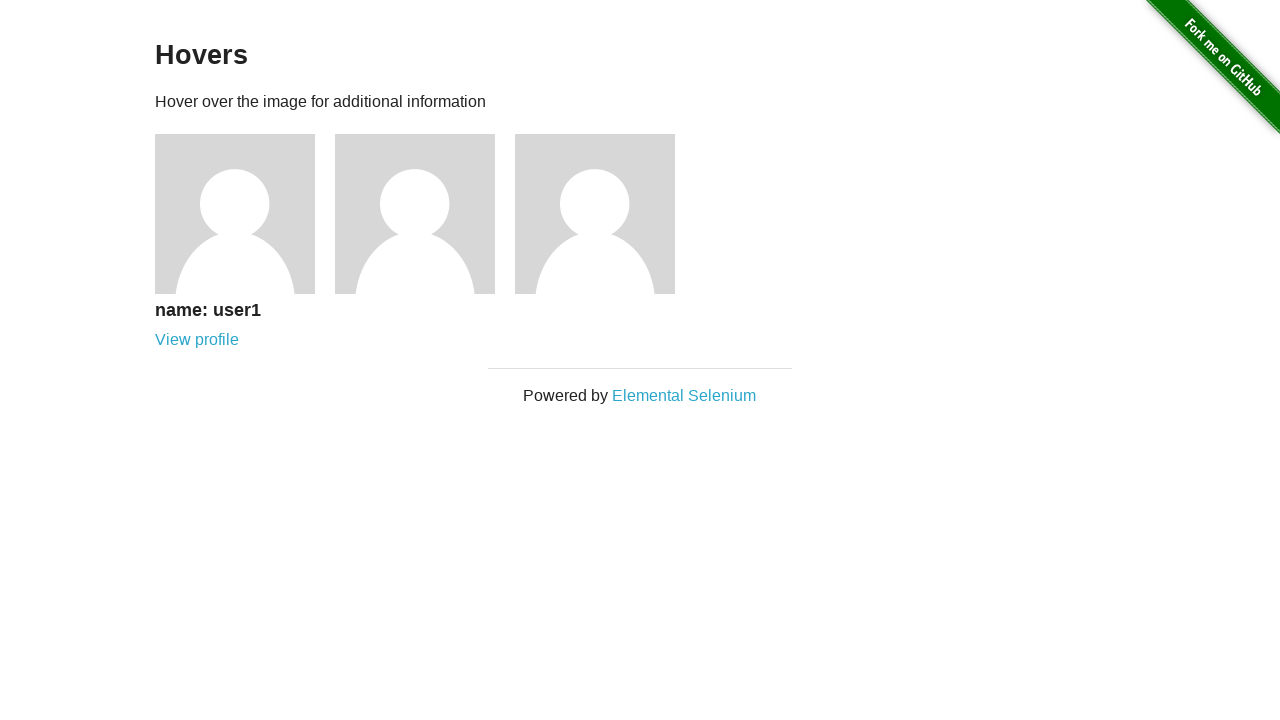

Located view profile link in first icon
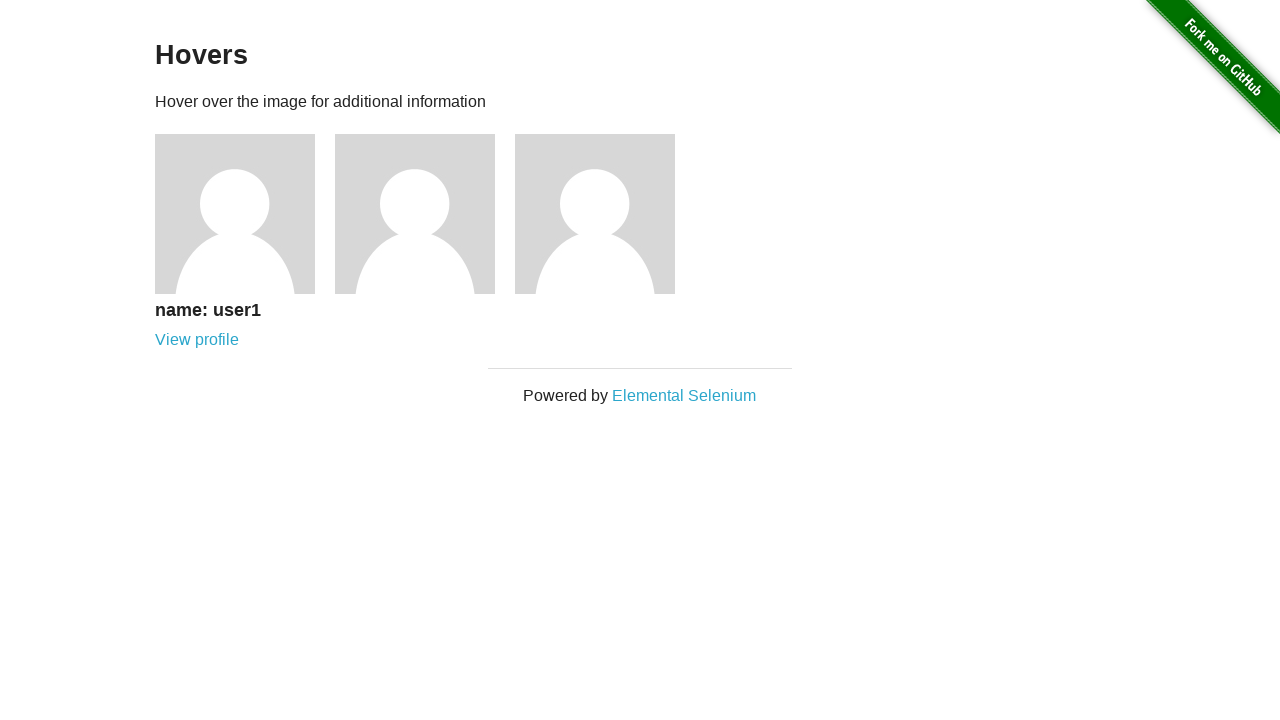

Pressed Meta/Command key down
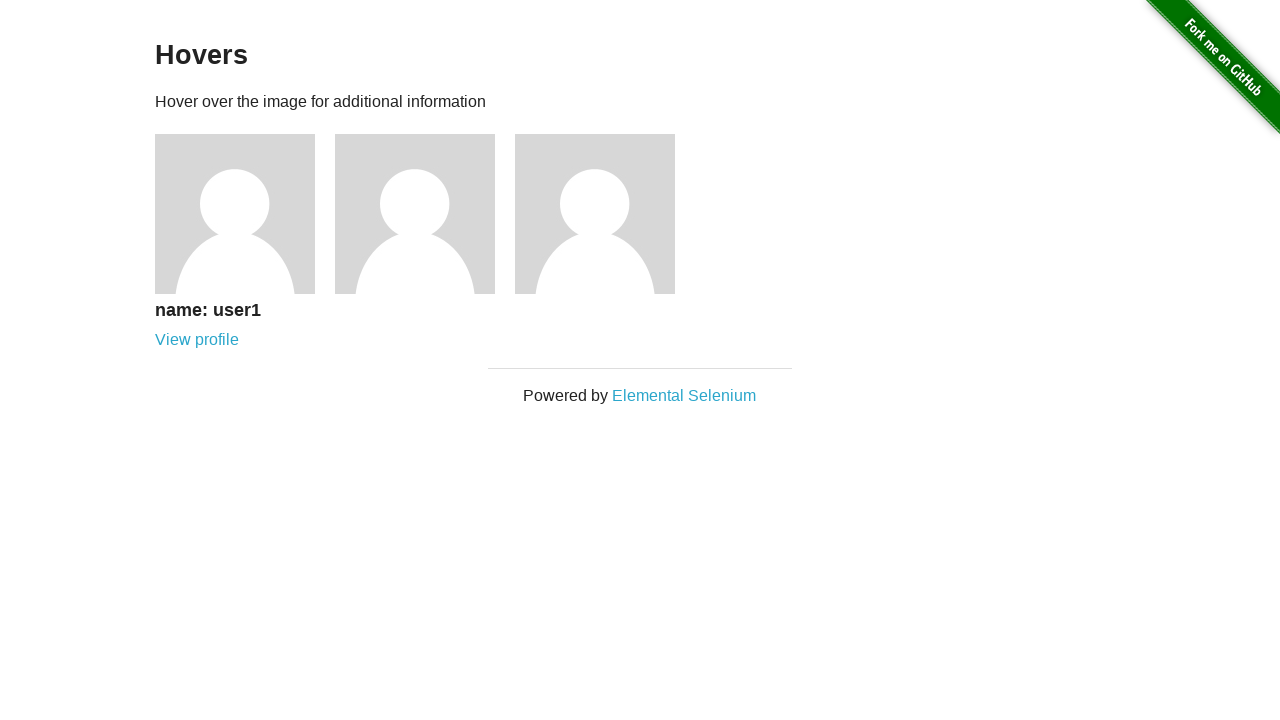

Clicked view profile link with Meta key held at (197, 340) on xpath=//div[@class='figure'][1]//a
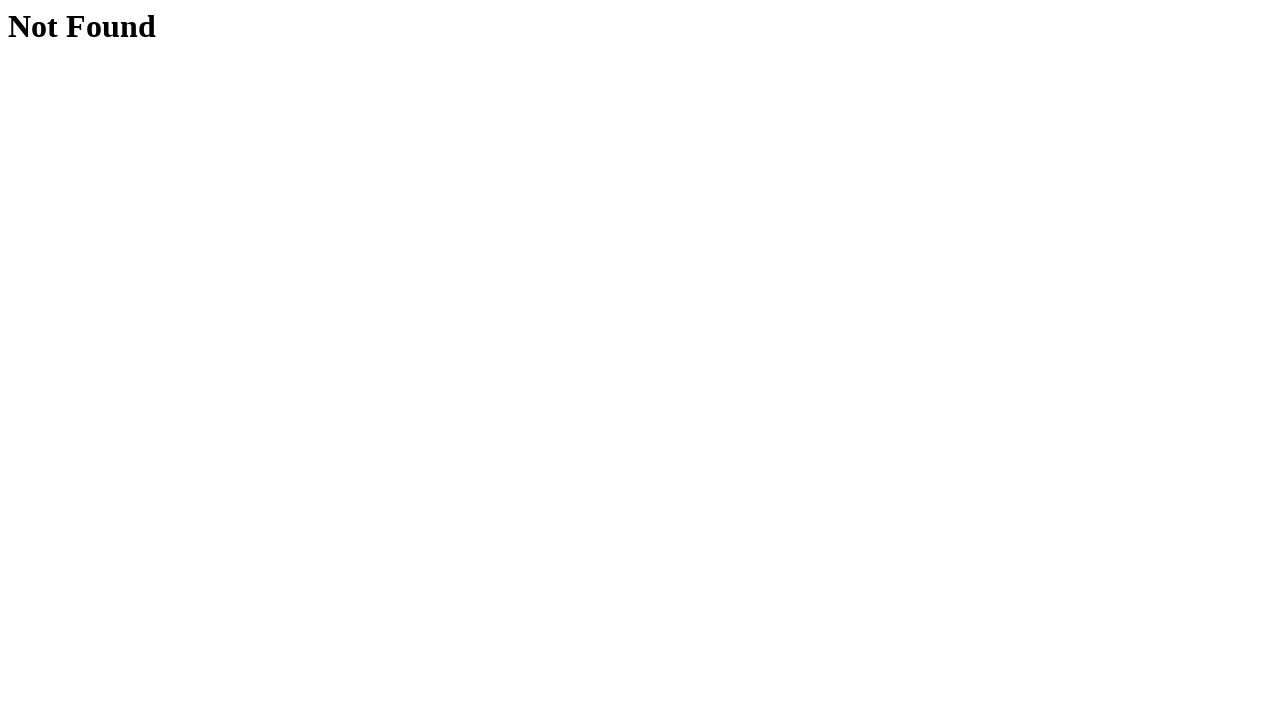

Released Meta/Command key
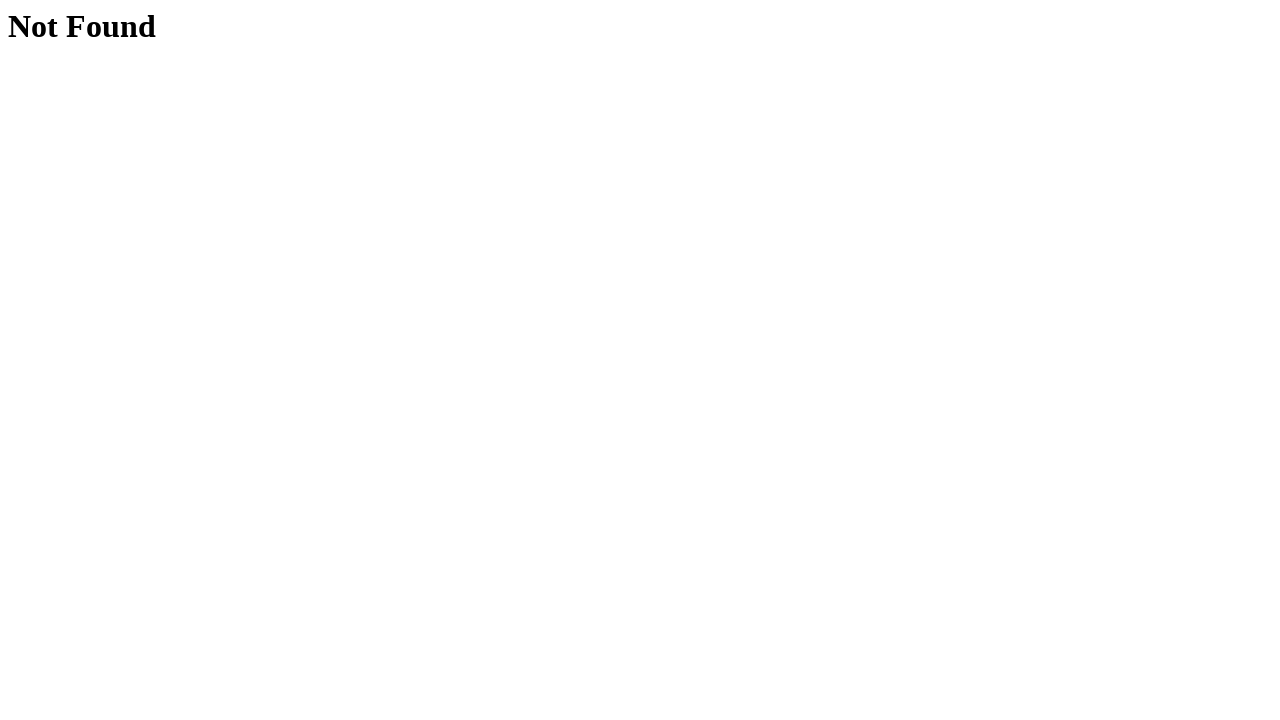

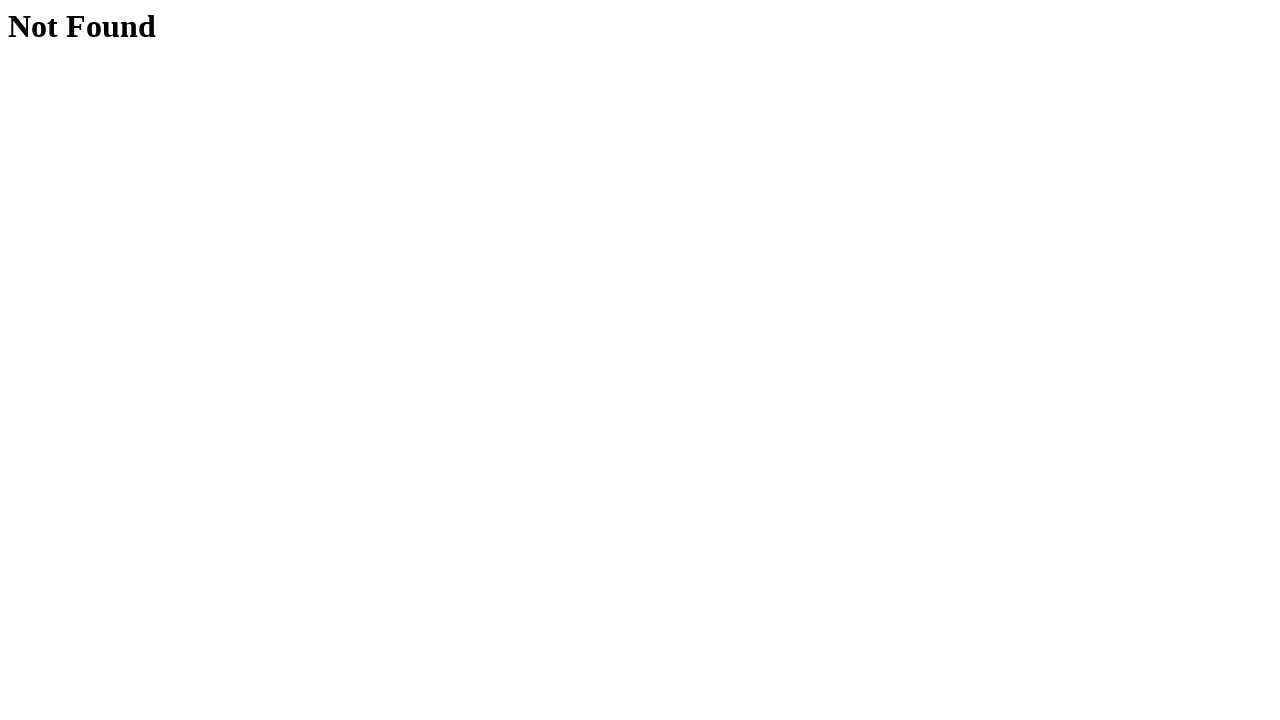